Tests partial form submission with only first name and job title fields filled, selecting a radio button, and clicking submit

Starting URL: http://formy-project.herokuapp.com/form

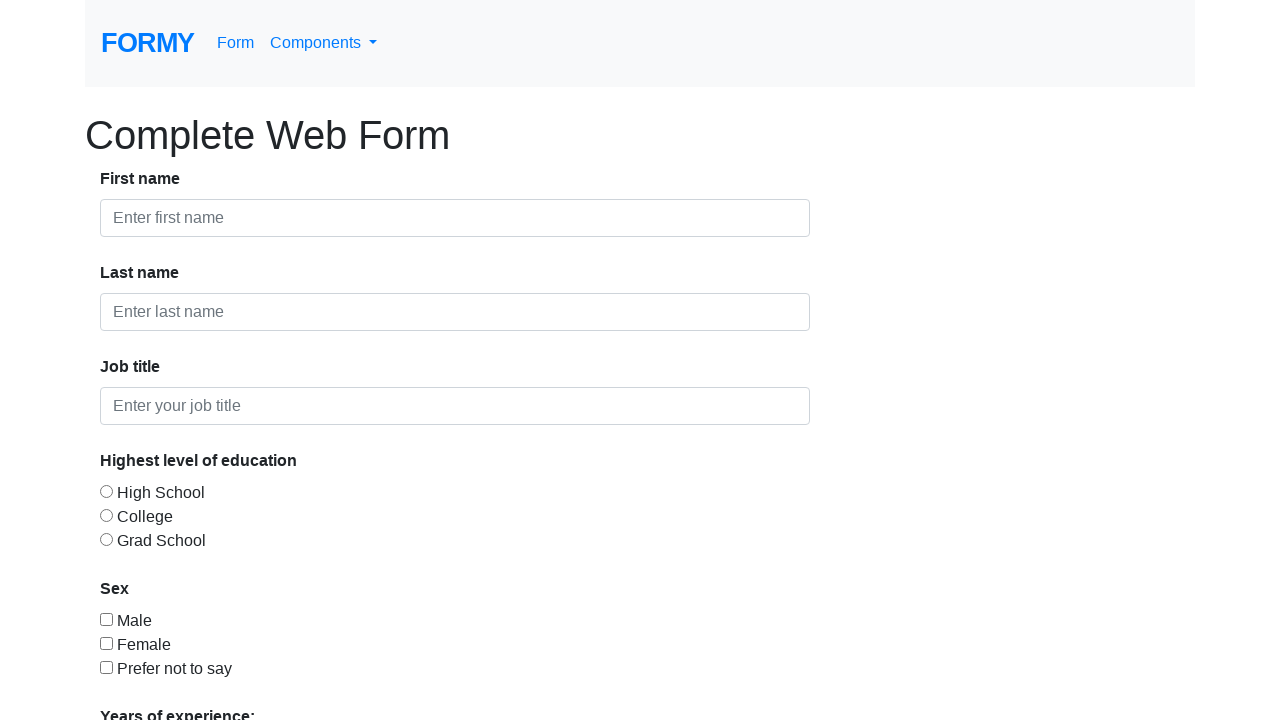

Filled first name field with 'Mohamed' on #first-name
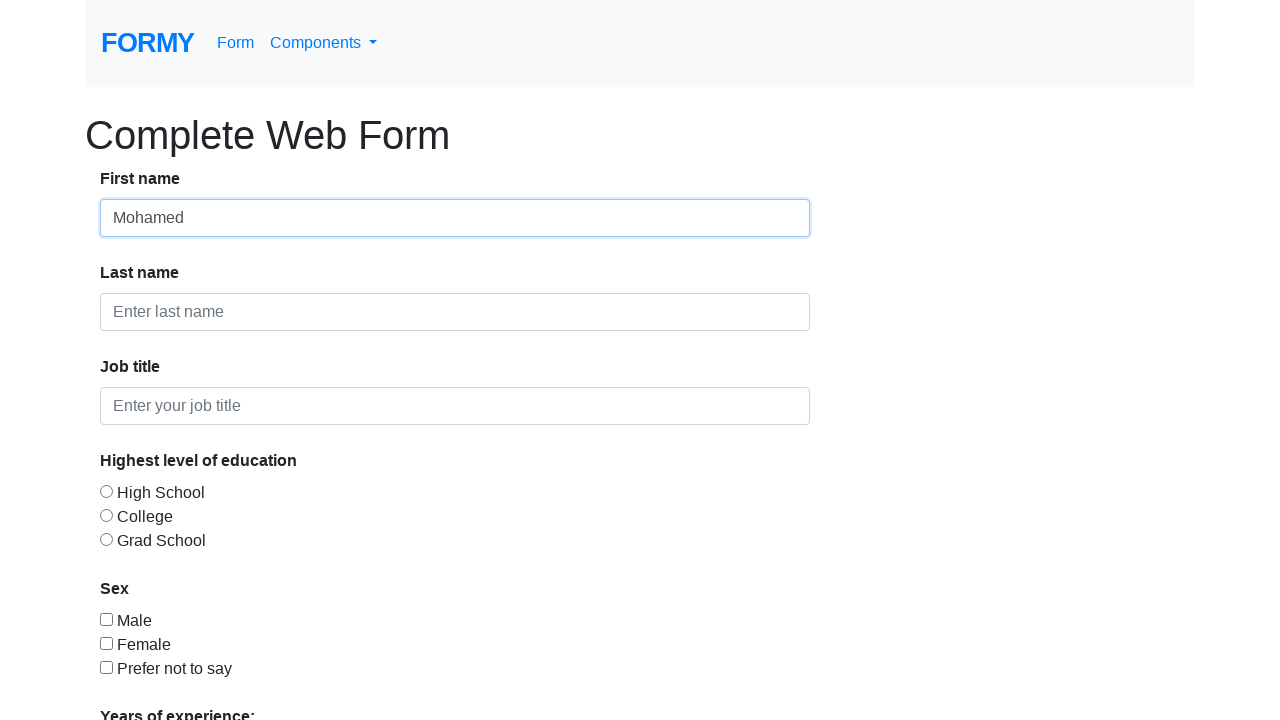

Filled job title field with 'CESS Student' on #job-title
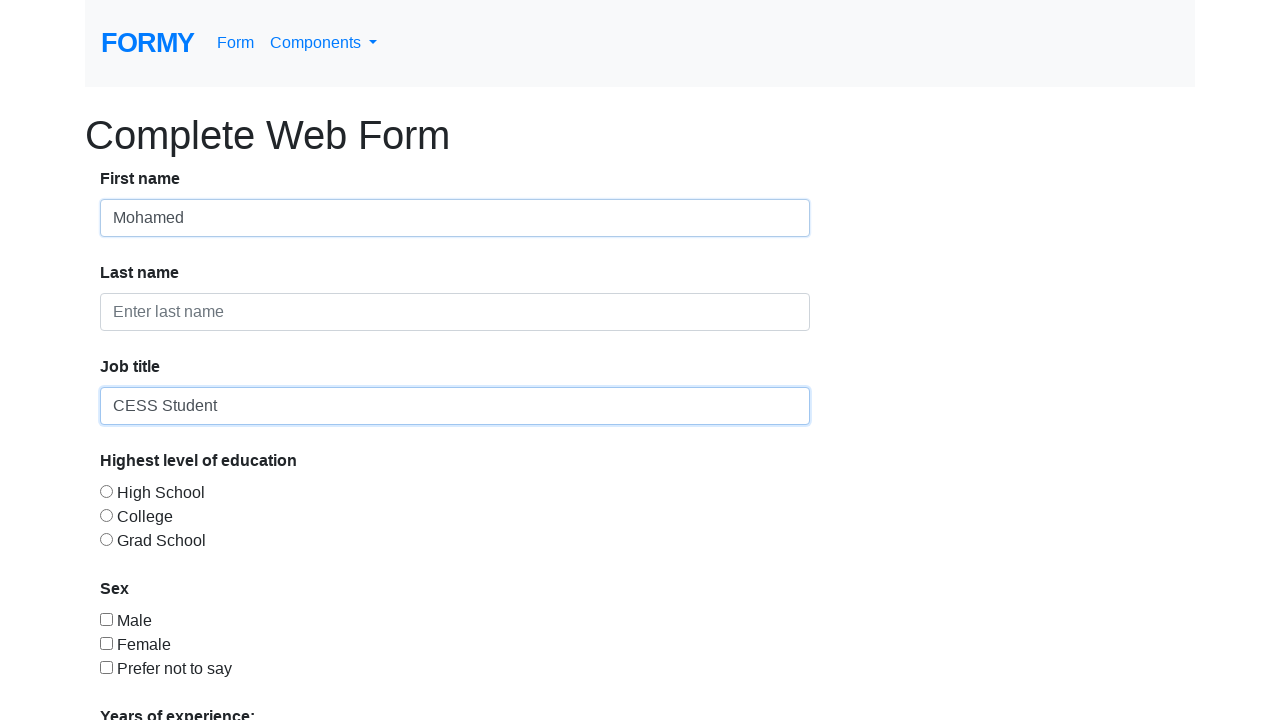

Selected radio button option 1 at (106, 491) on #radio-button-1
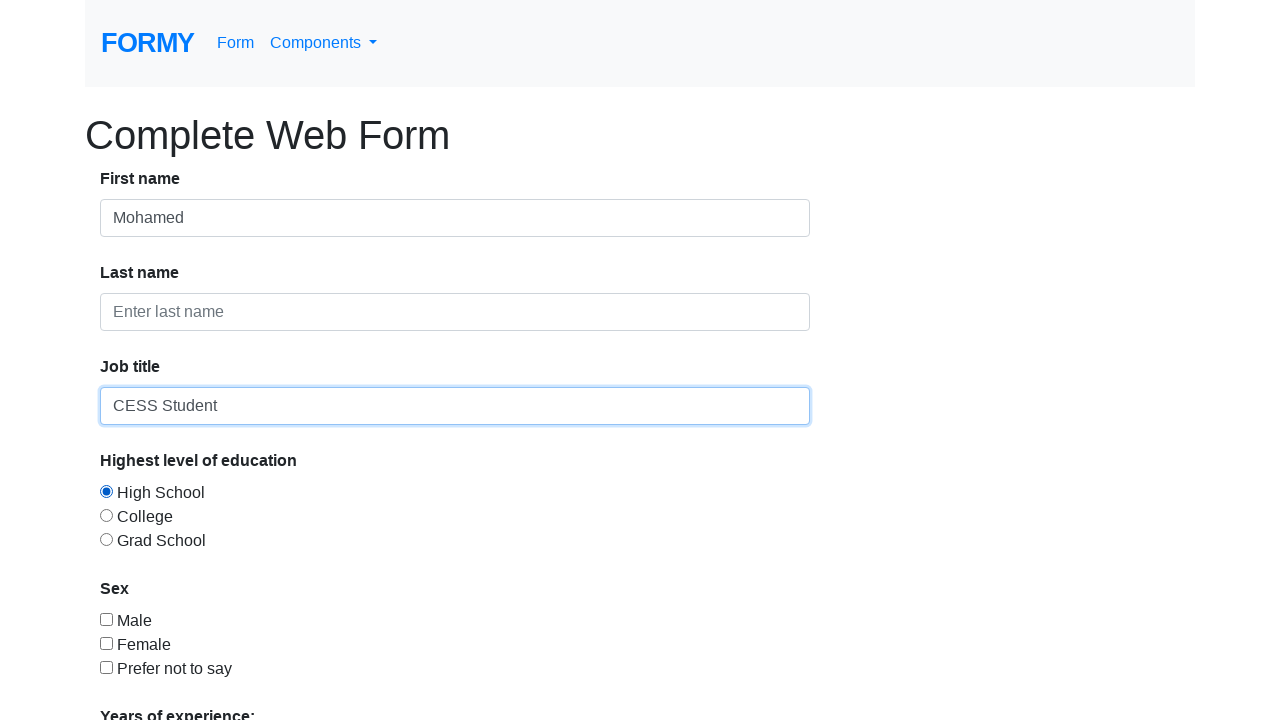

Clicked submit button to submit partial form at (148, 680) on xpath=//a[contains(@class, 'btn')]
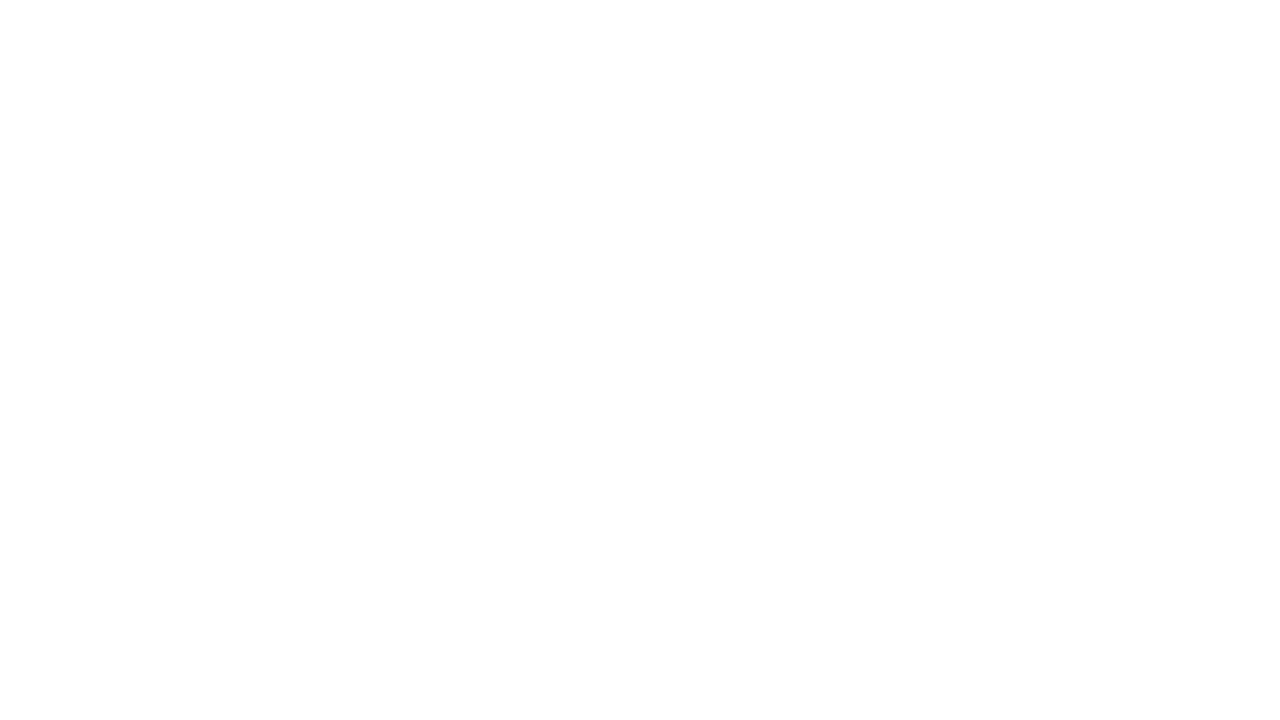

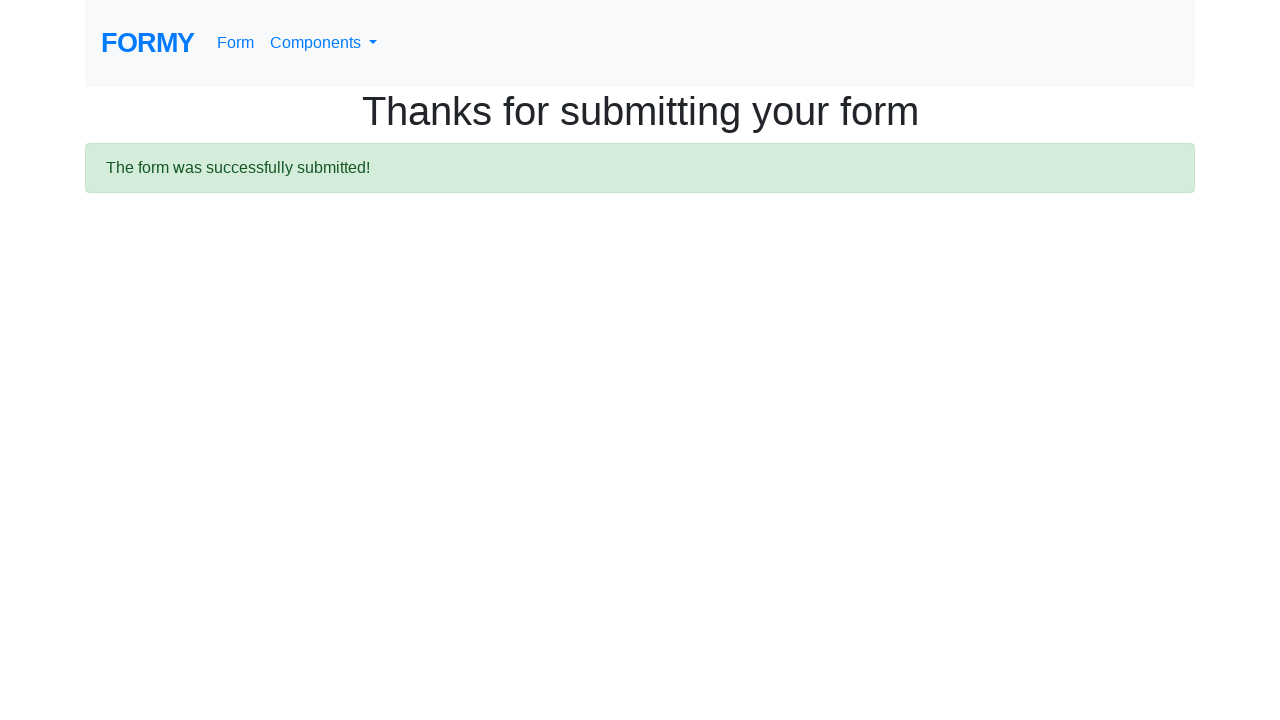